Tests navigation from the homepage to a dish pairing page by finding and clicking a dish link, then verifying the URL changes appropriately.

Starting URL: https://pairdish.mabdulrahim.workers.dev

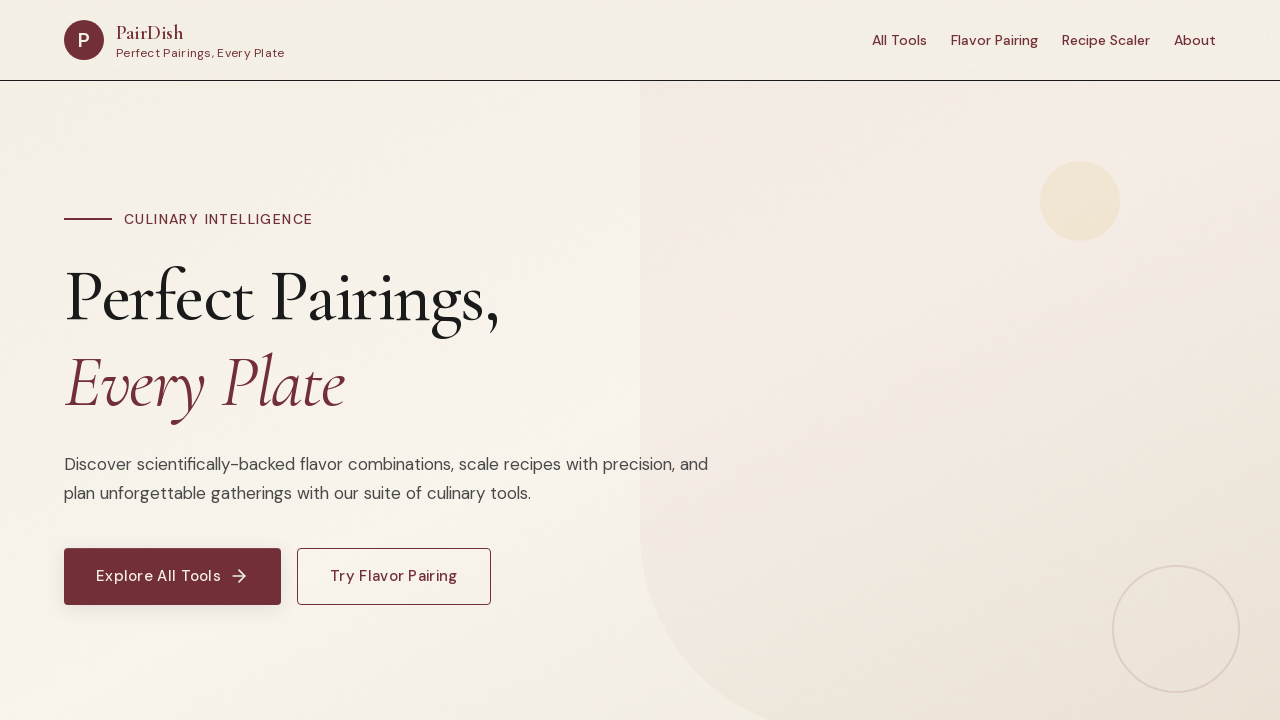

Waited for page to load with networkidle state
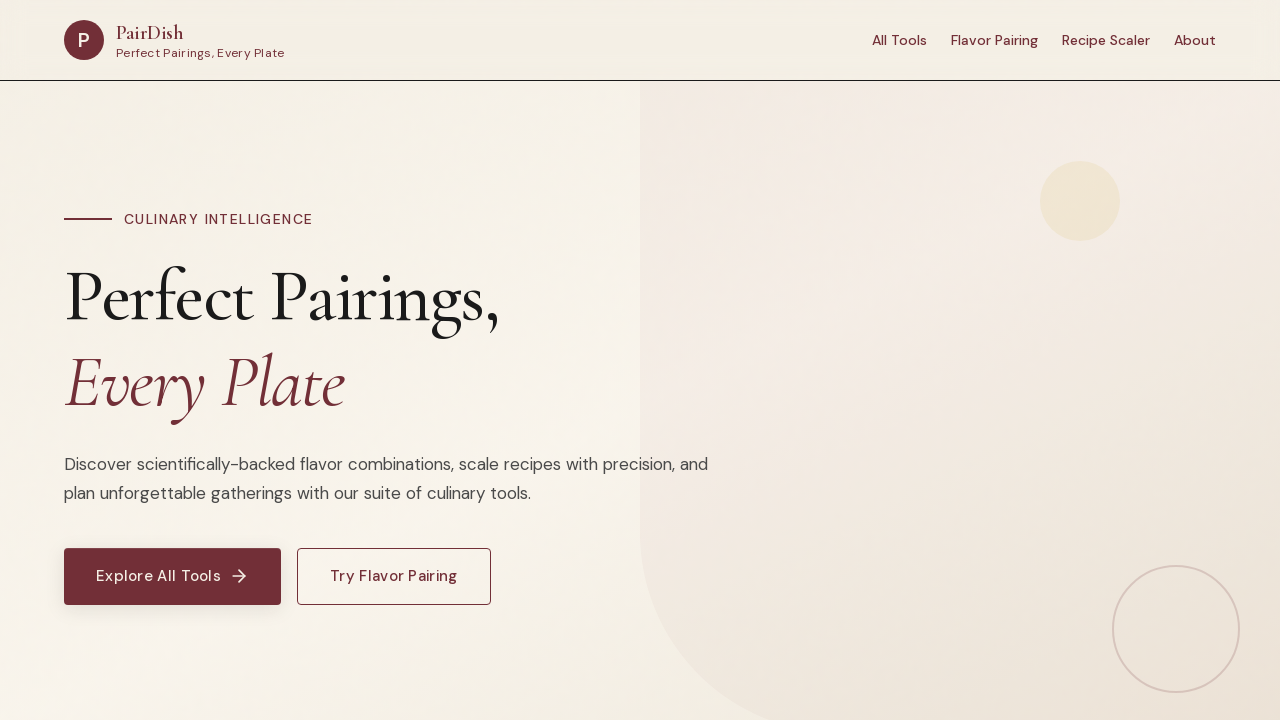

Waited 2000ms for additional page rendering
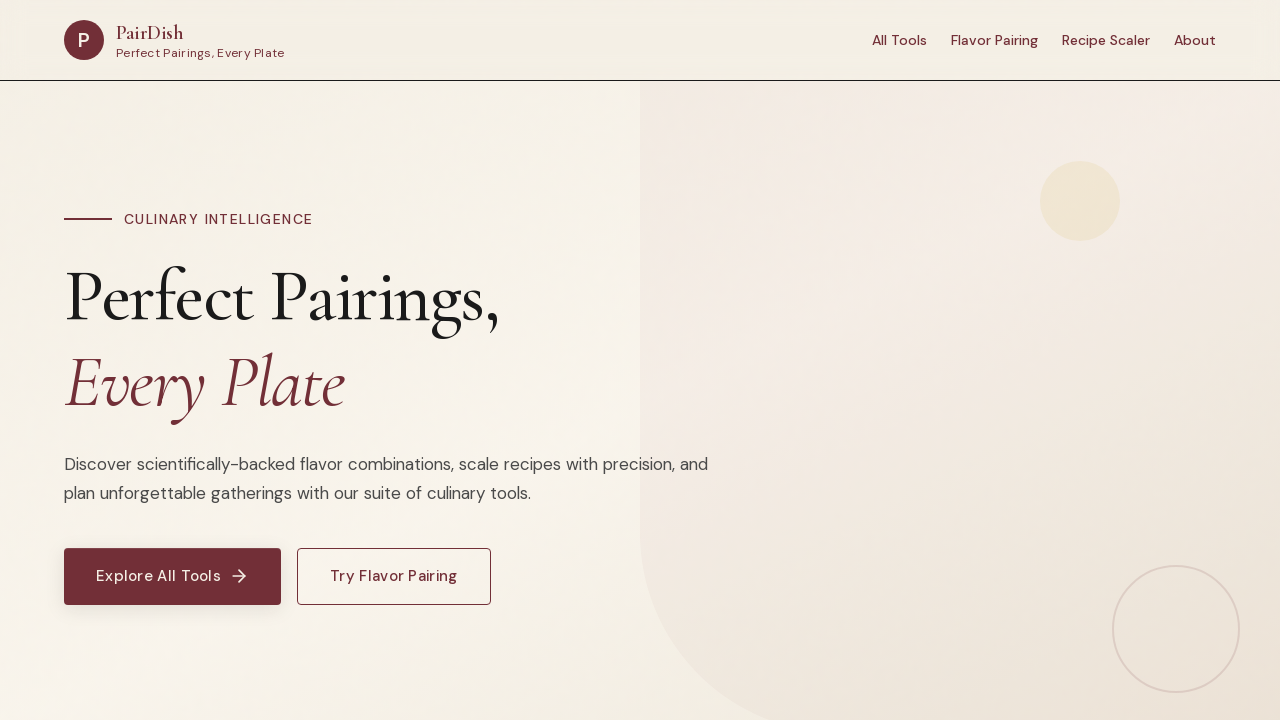

Found 0 dish links on homepage
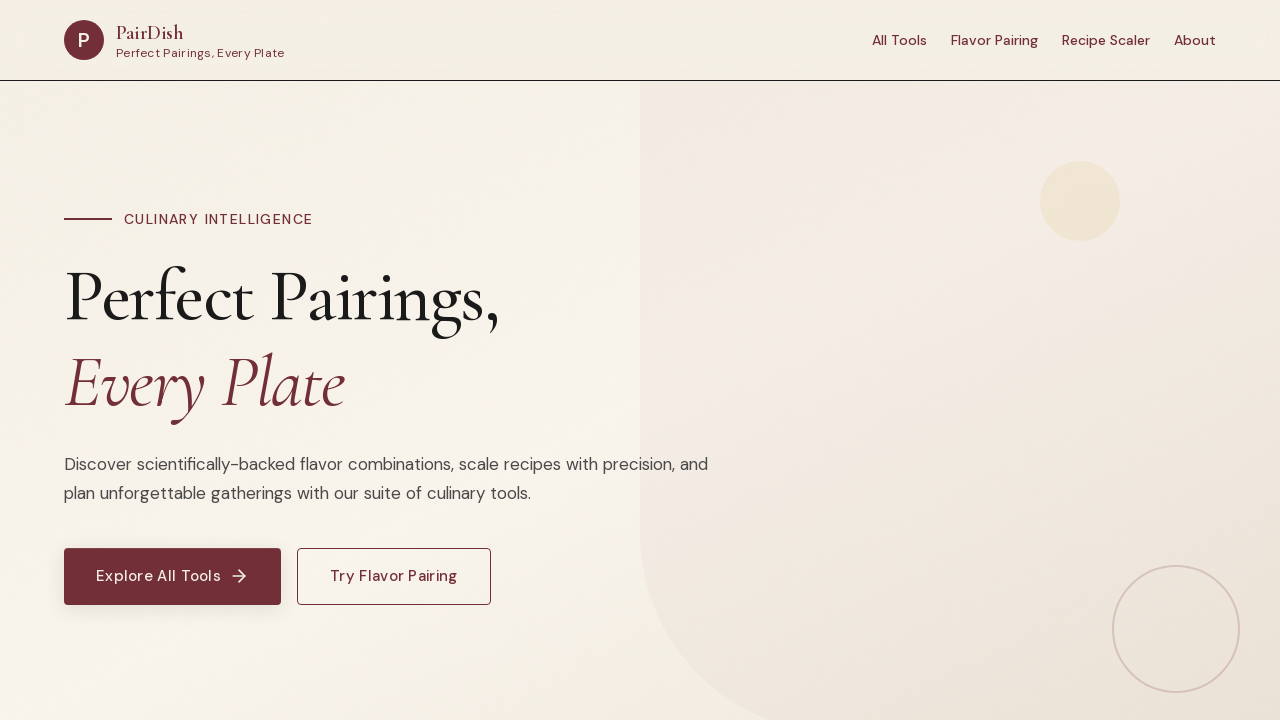

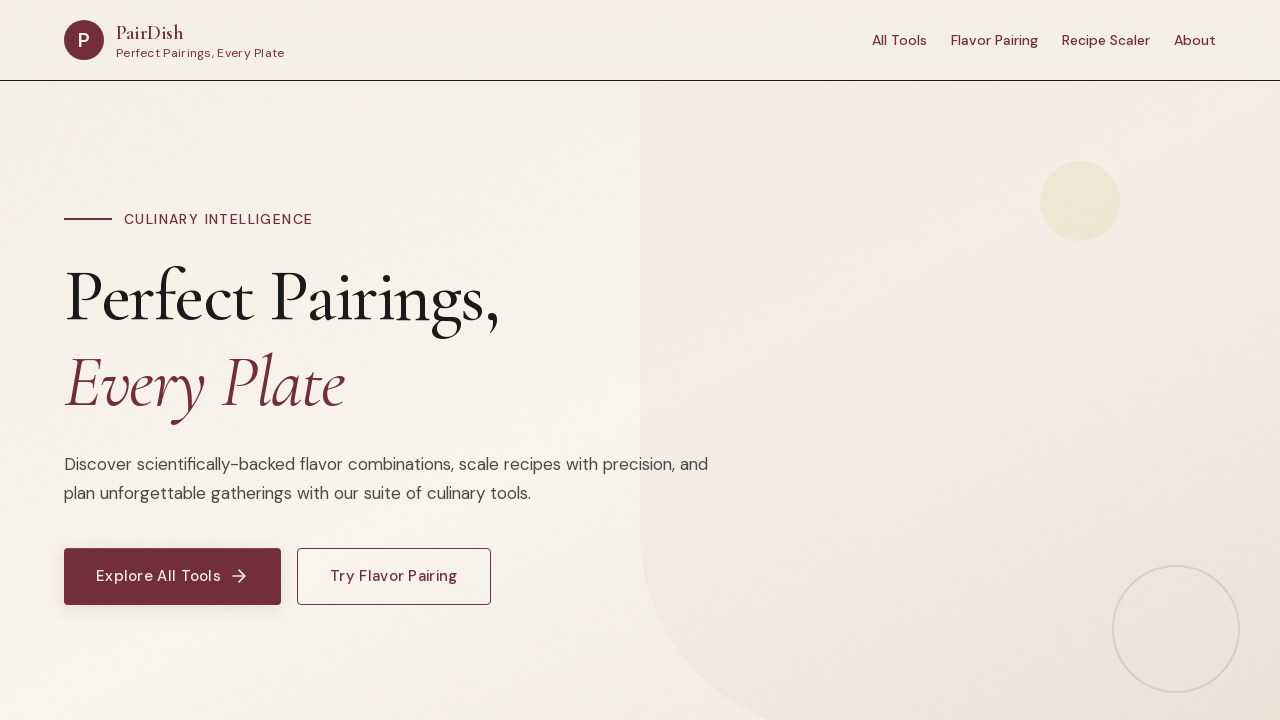